Tests Bootstrap dropdown component by clicking on the dropdown button to expand it

Starting URL: https://getbootstrap.com/docs/5.3/components/dropdowns/

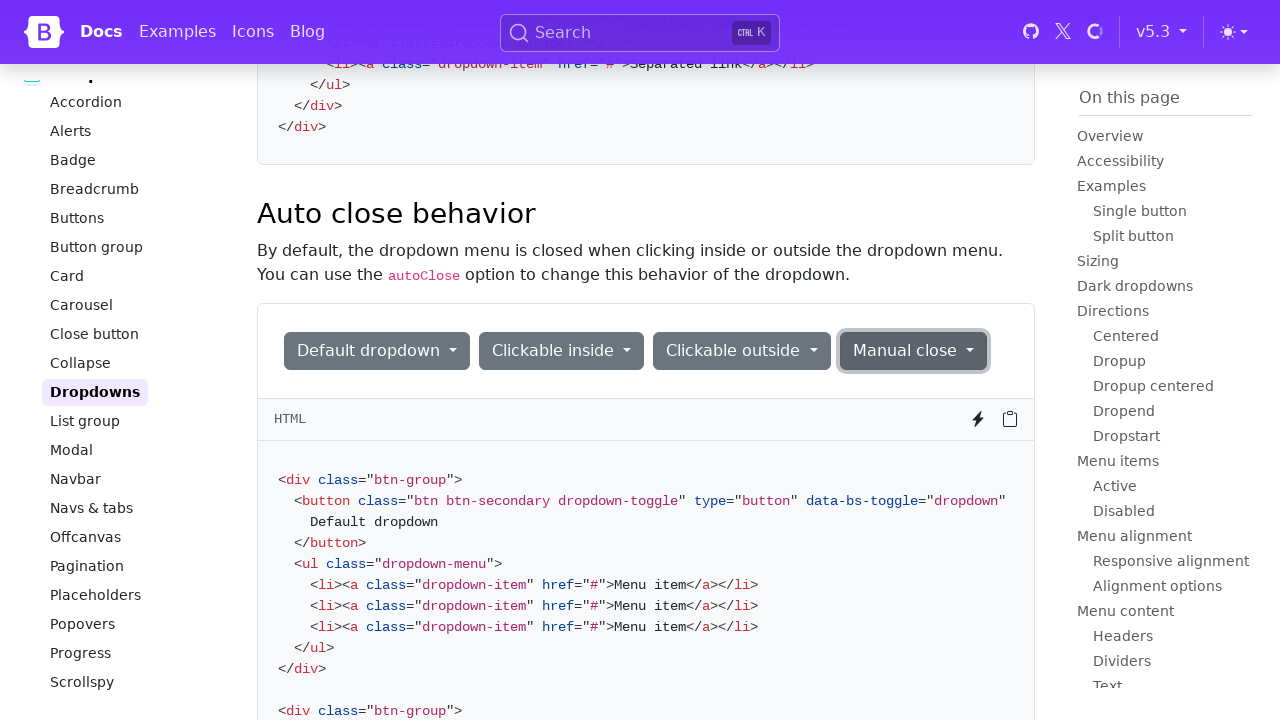

Clicked the Bootstrap dropdown button to expand it at (373, 350) on xpath=//body[1]/div[2]/main[1]/div[3]/div[1]/div[1]/div[1]/button[1]
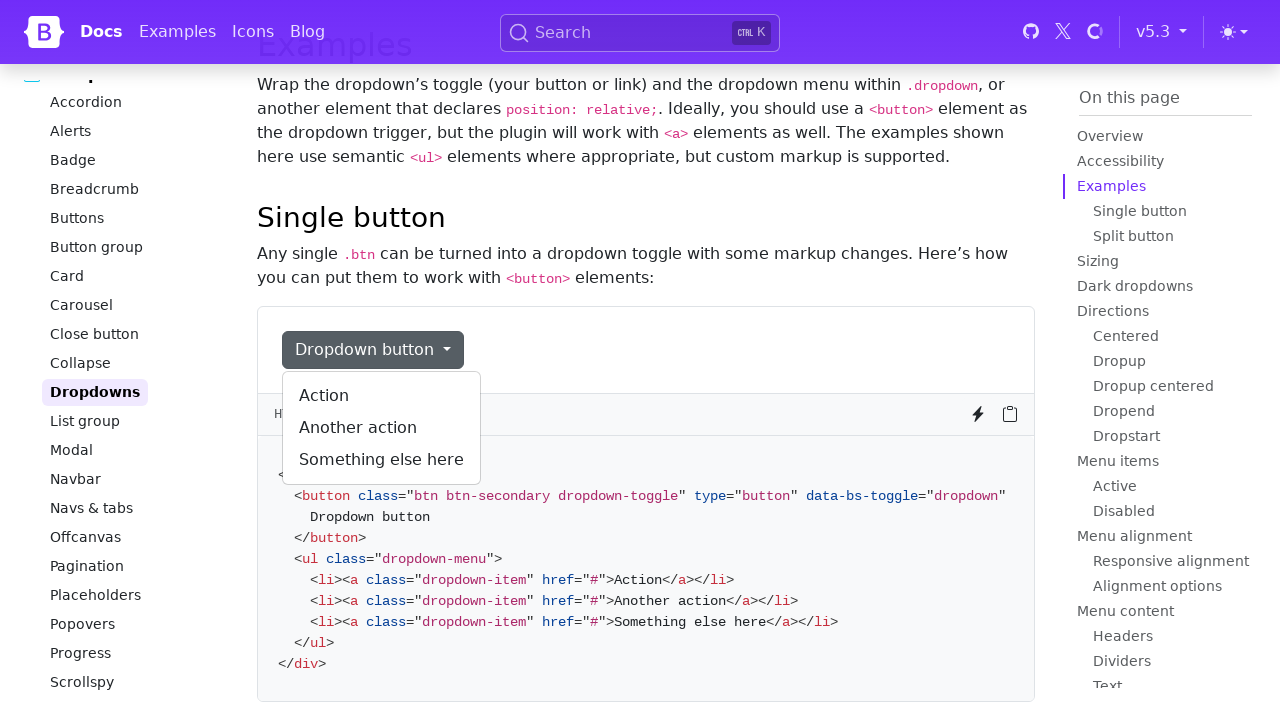

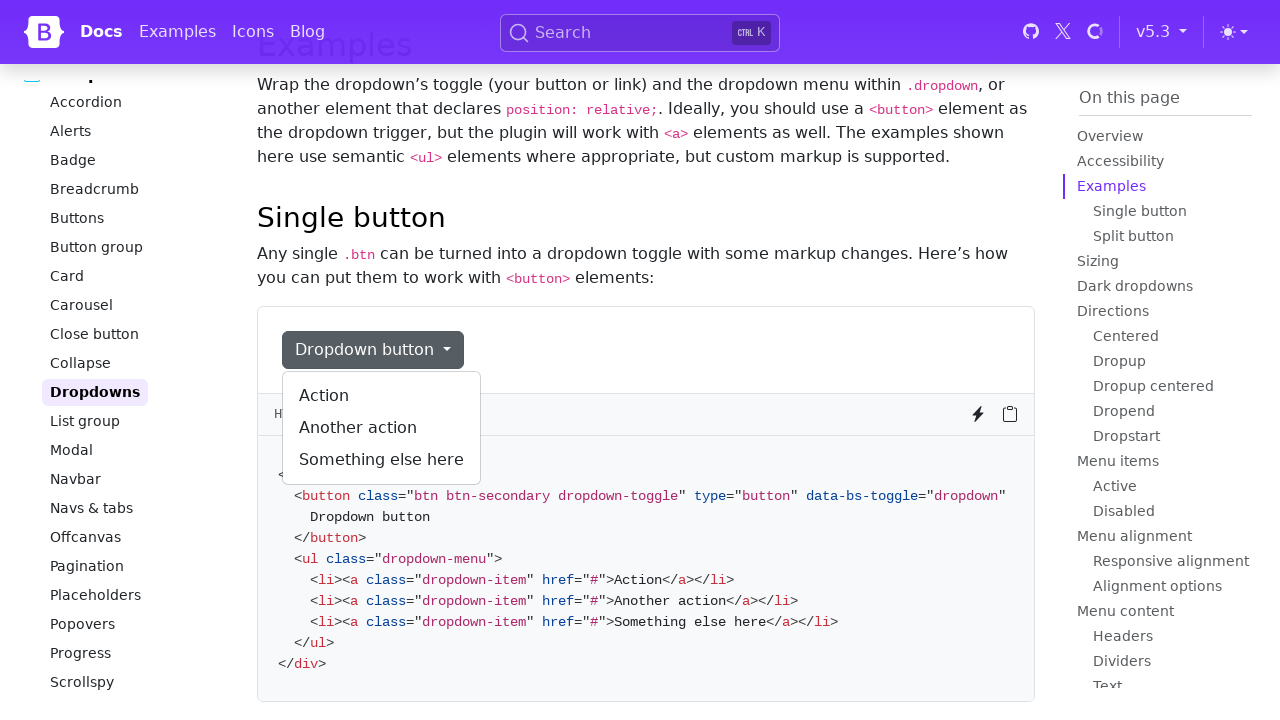